Tests the enabled/disabled state of a UI element by clicking on a trip type radio button and verifying the style attribute changes to indicate the element is enabled

Starting URL: https://rahulshettyacademy.com/dropdownsPractise/

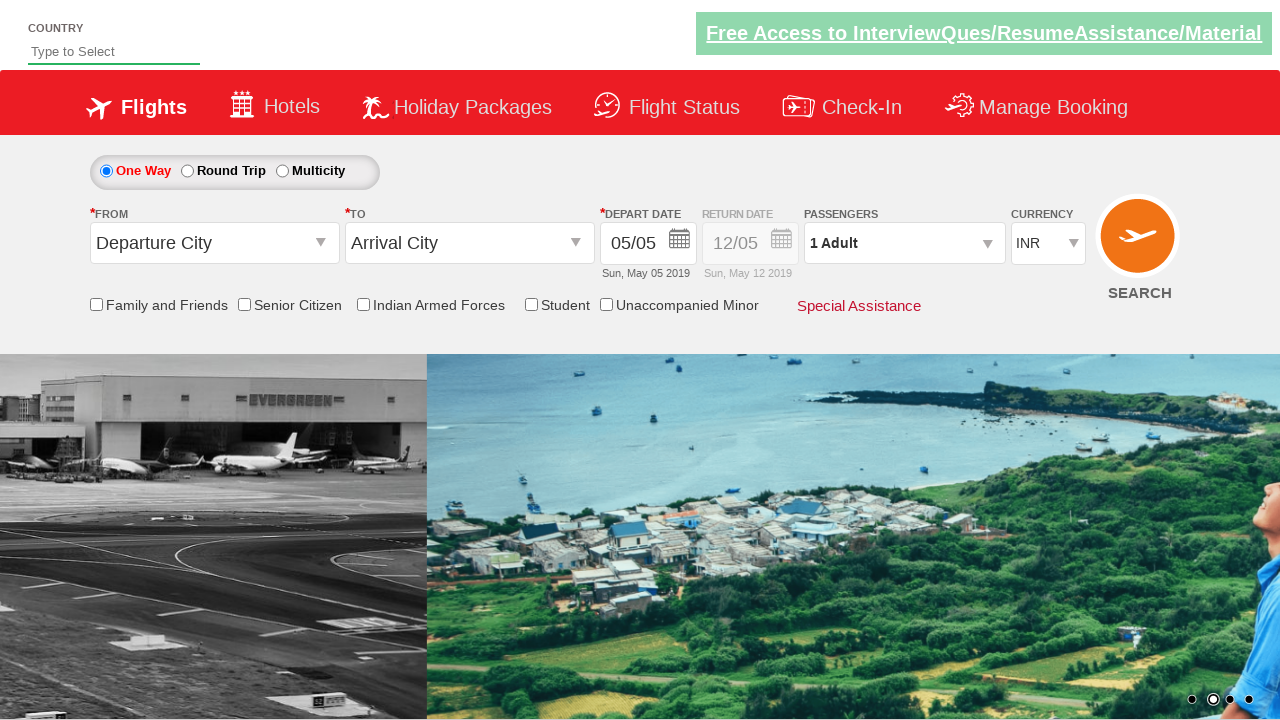

Clicked on round trip radio button to enable return date section at (187, 171) on #ctl00_mainContent_rbtnl_Trip_1
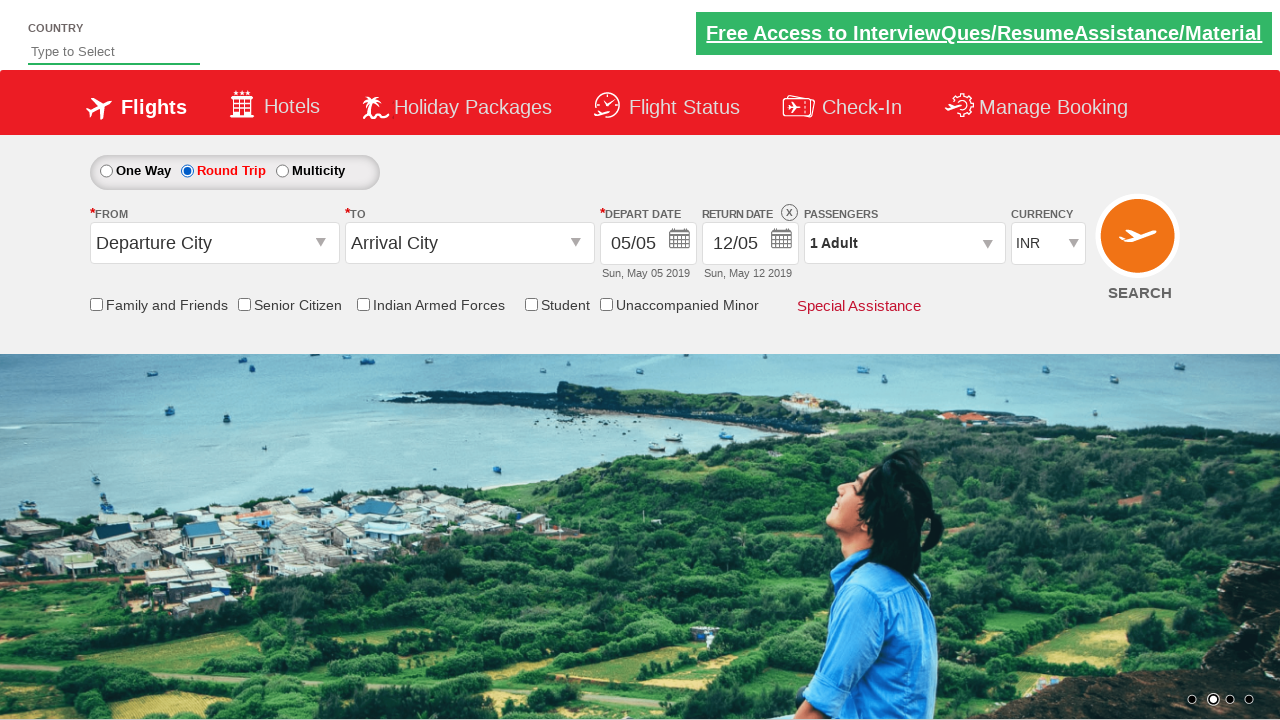

Waited 1 second for UI to update
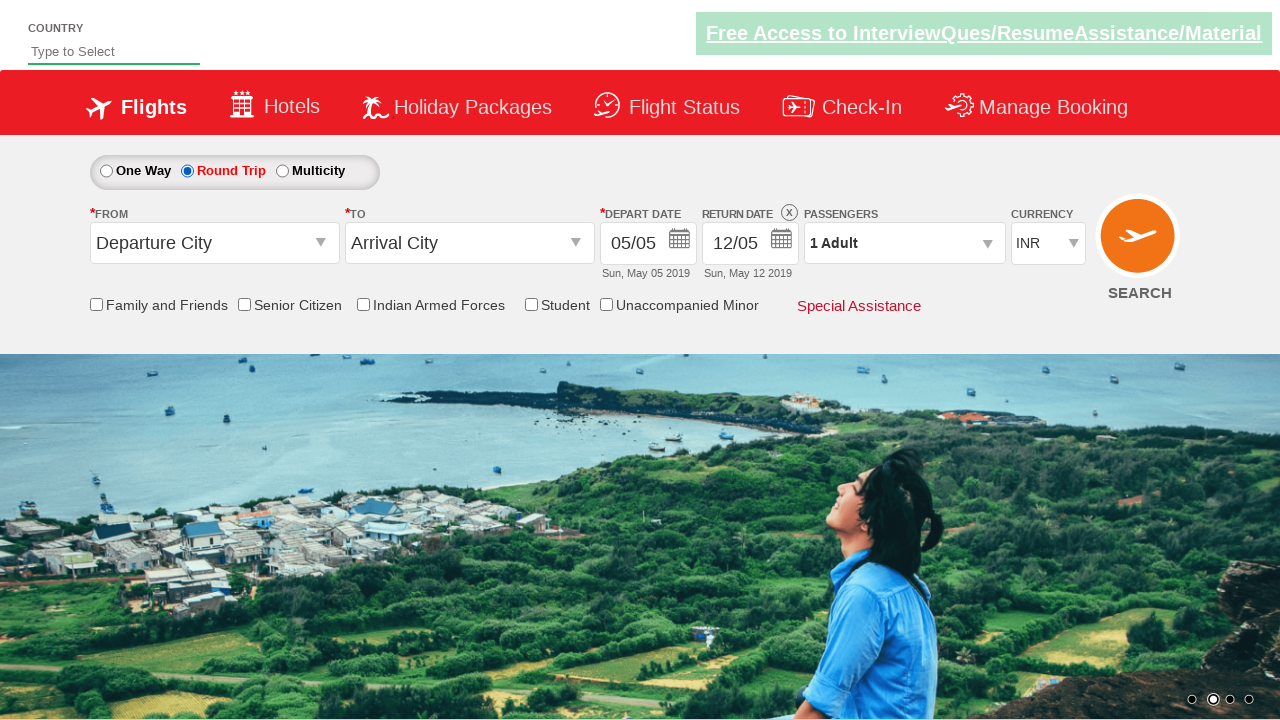

Retrieved style attribute from Div1 element
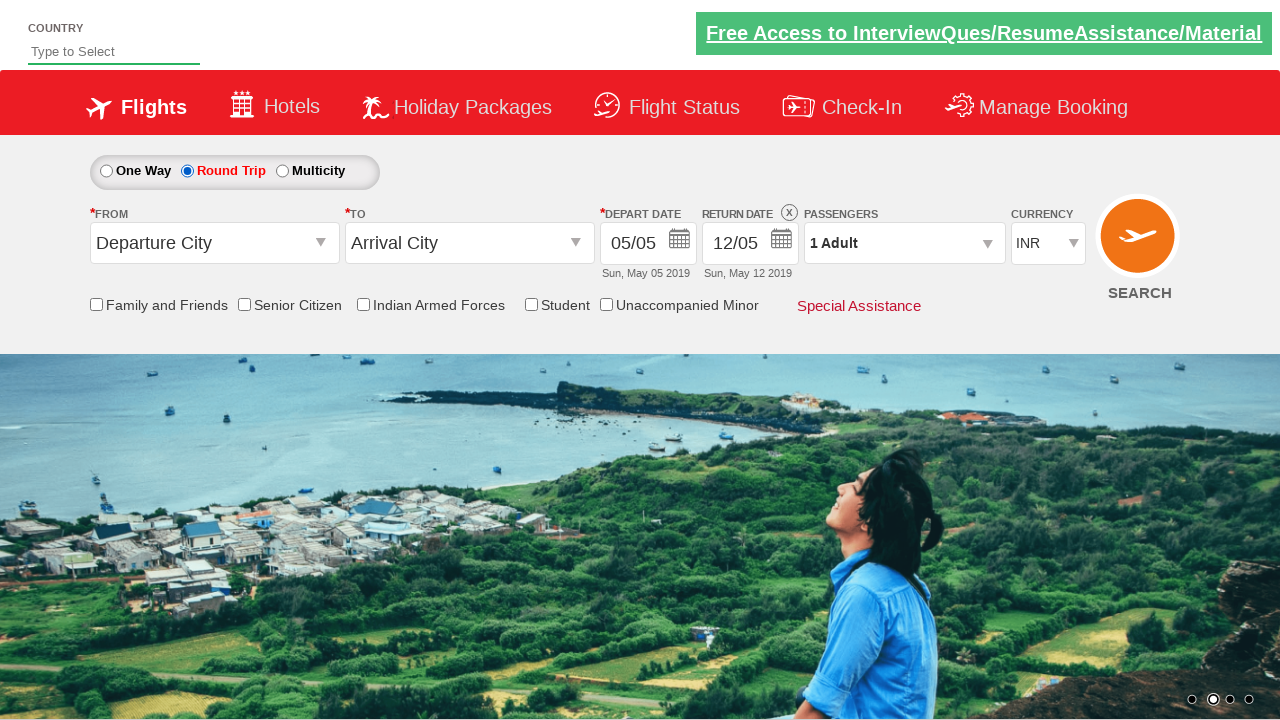

Verified UI is enabled - style attribute contains opacity 1
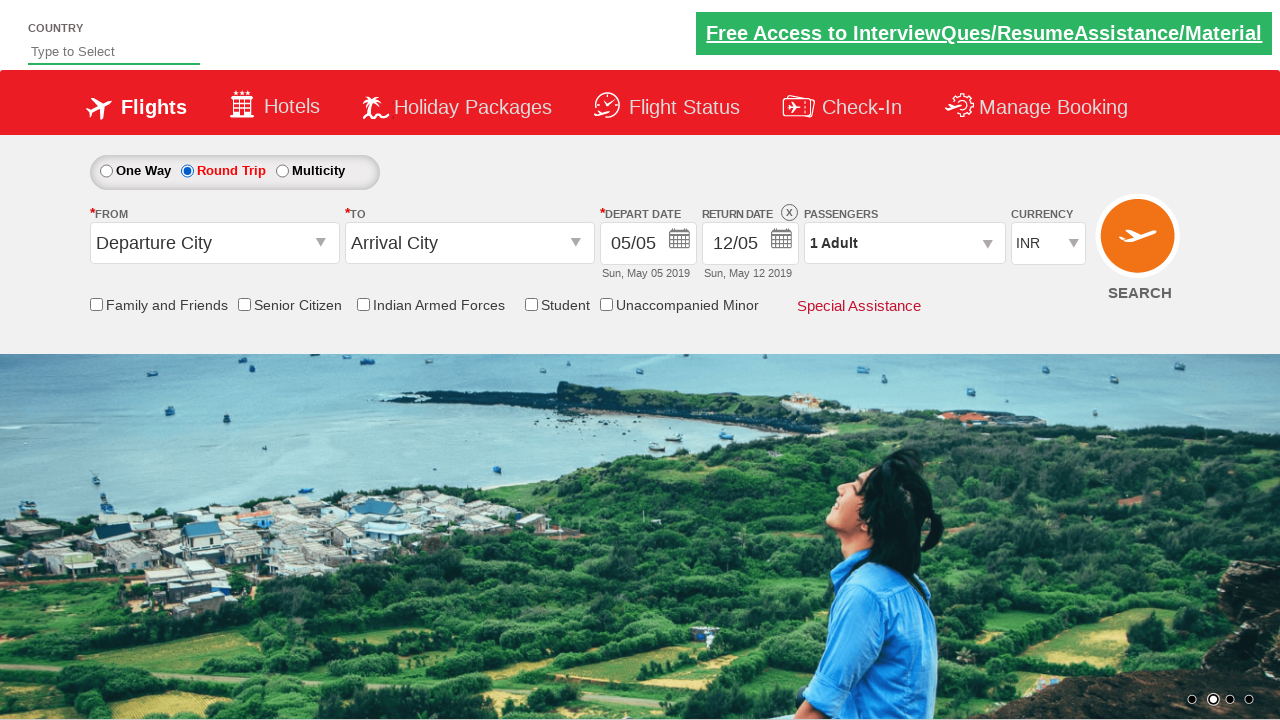

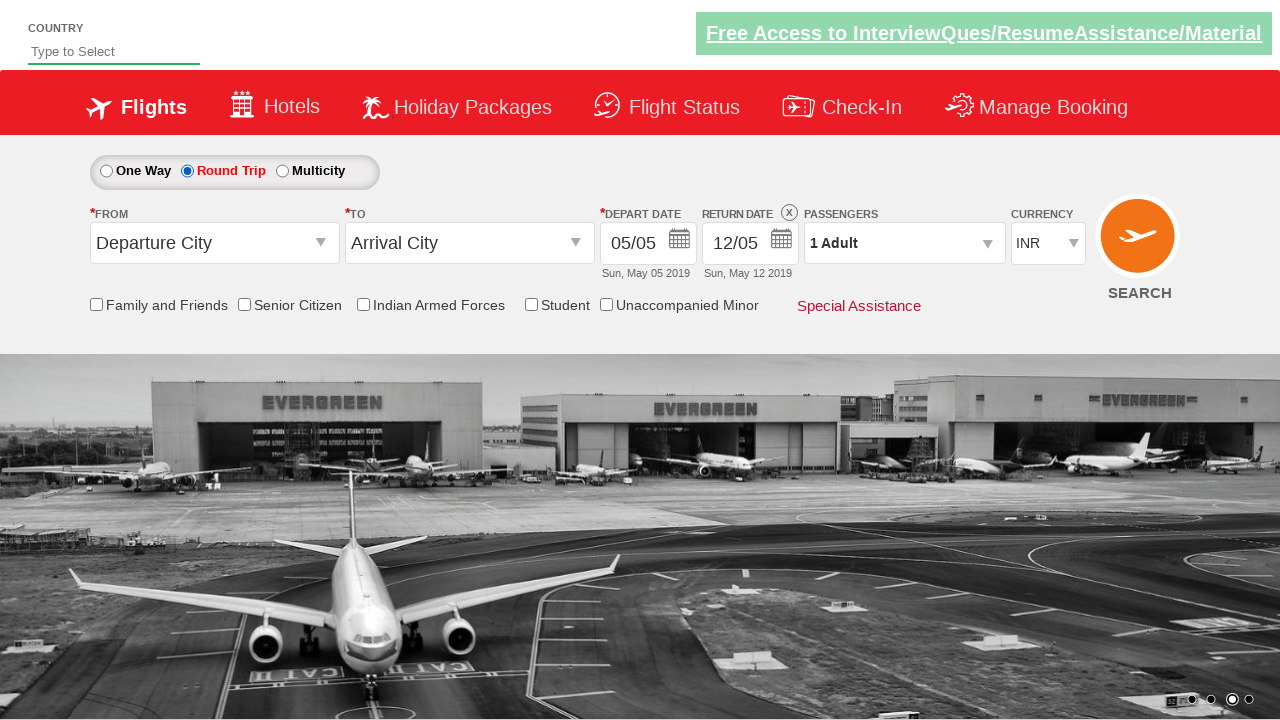